Comprehensive test of DemoQA site features including form filling, frame handling, alerts interaction, and window management

Starting URL: https://demoqa.com/

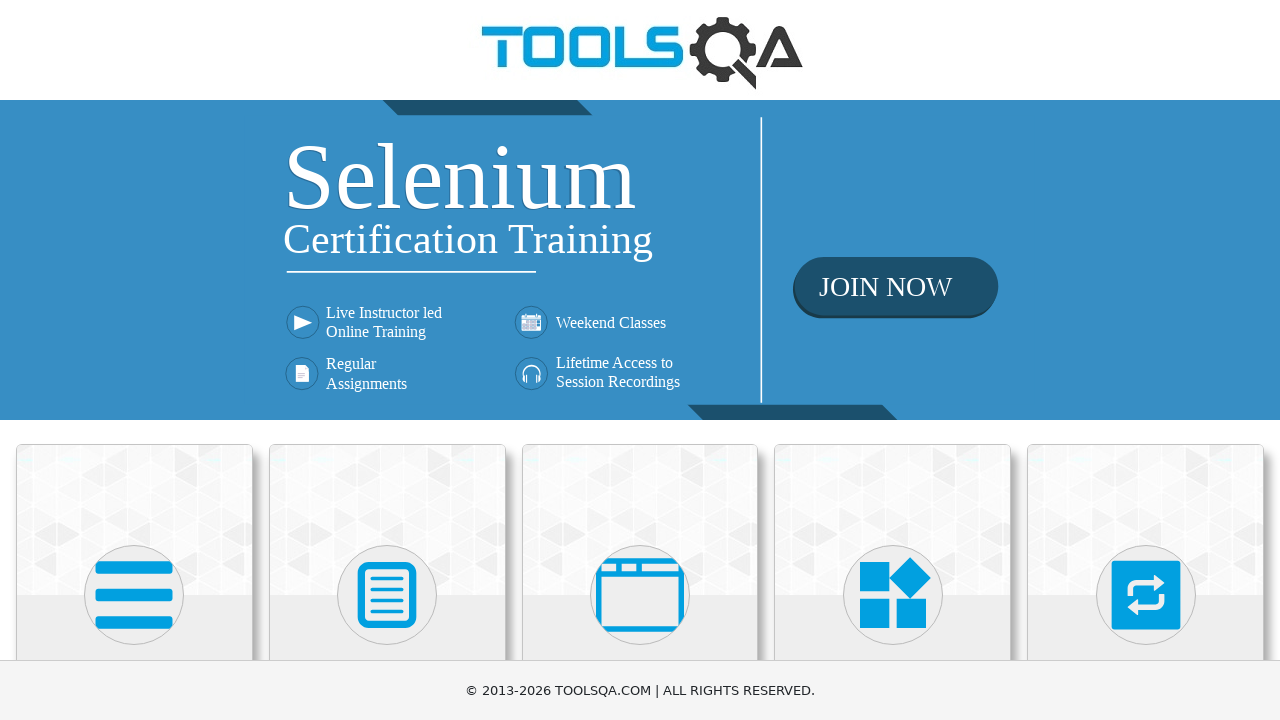

Scrolled Elements section into view
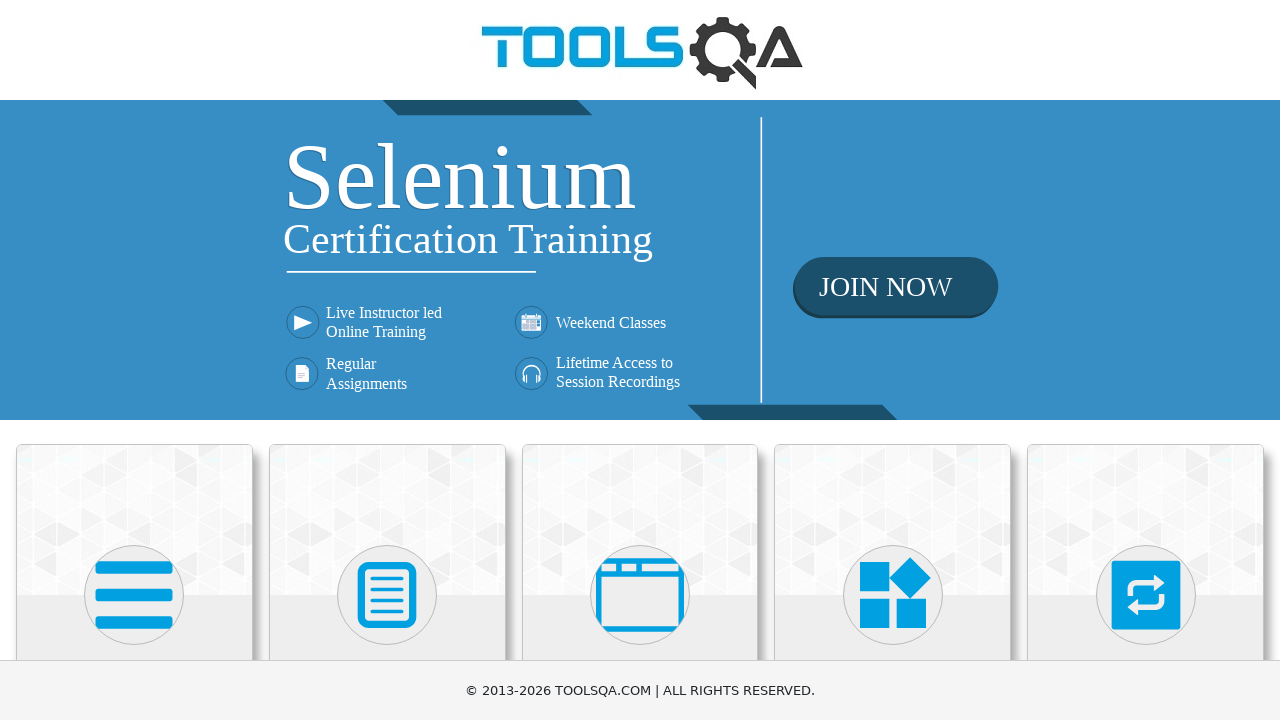

Clicked Elements section at (134, 360) on xpath=//div/h5[normalize-space()='Elements']
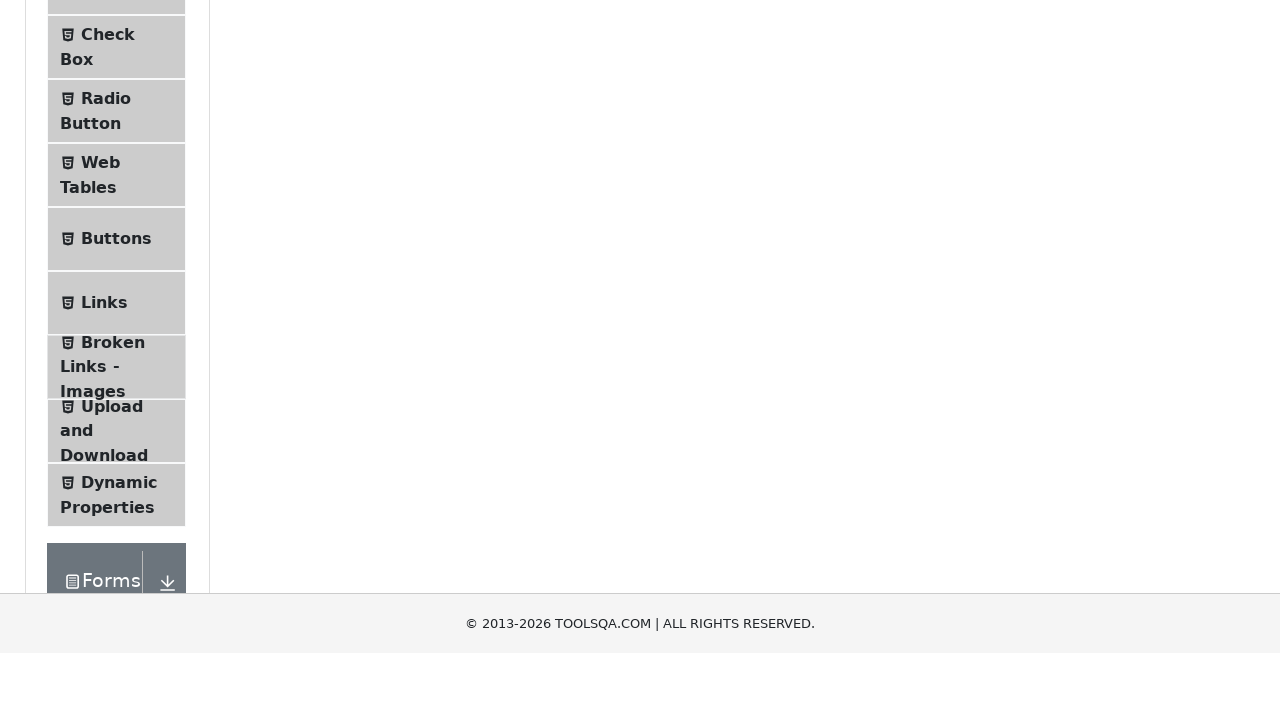

Clicked Text Box option at (119, 261) on xpath=//span[normalize-space()='Text Box']
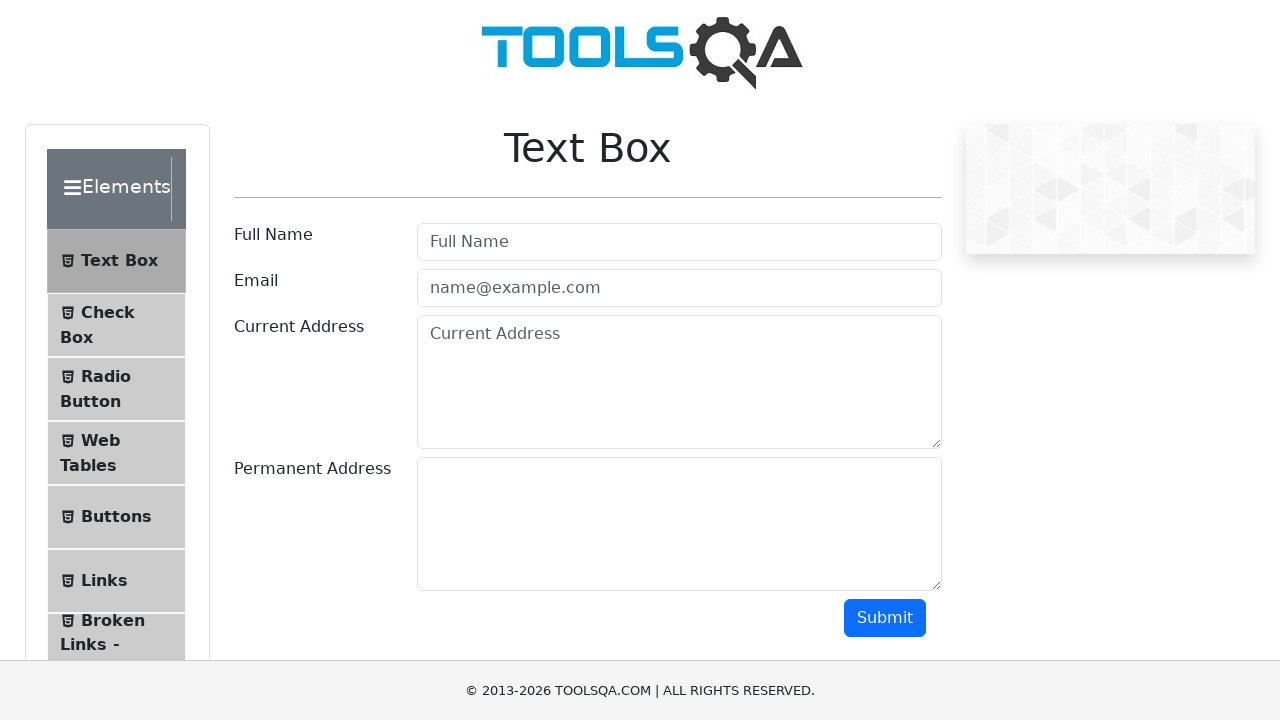

Filled userName field with 'Nilanchala Samal' on //input[@id='userName']
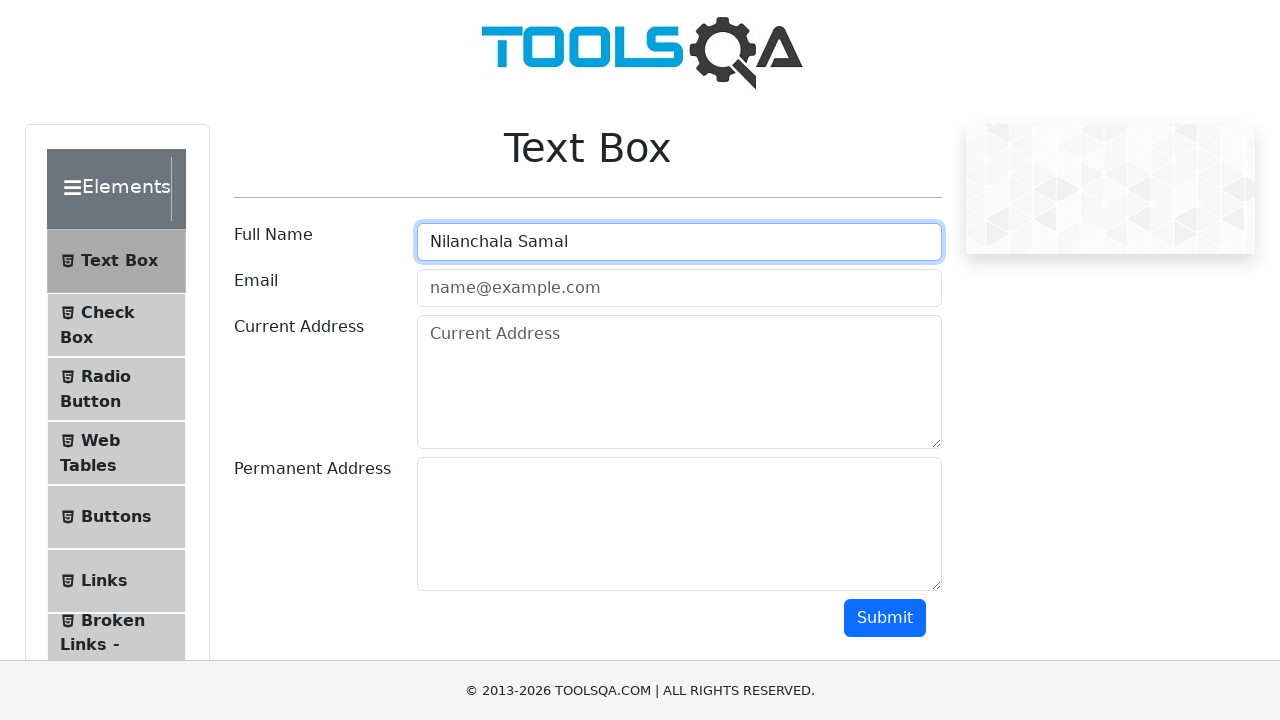

Filled userEmail field with 'nilanchal960@gmail.com' on //input[@id='userEmail']
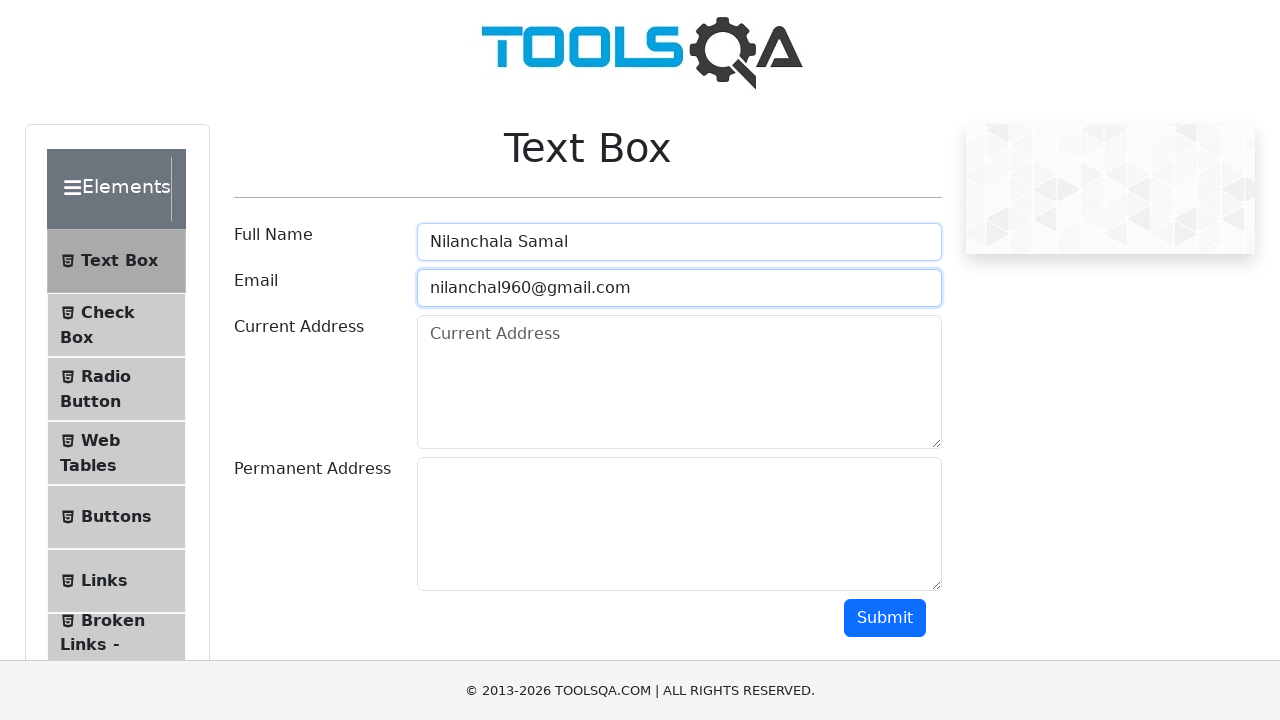

Filled currentAddress field with 'Demo Current Address' on //textarea[@id='currentAddress']
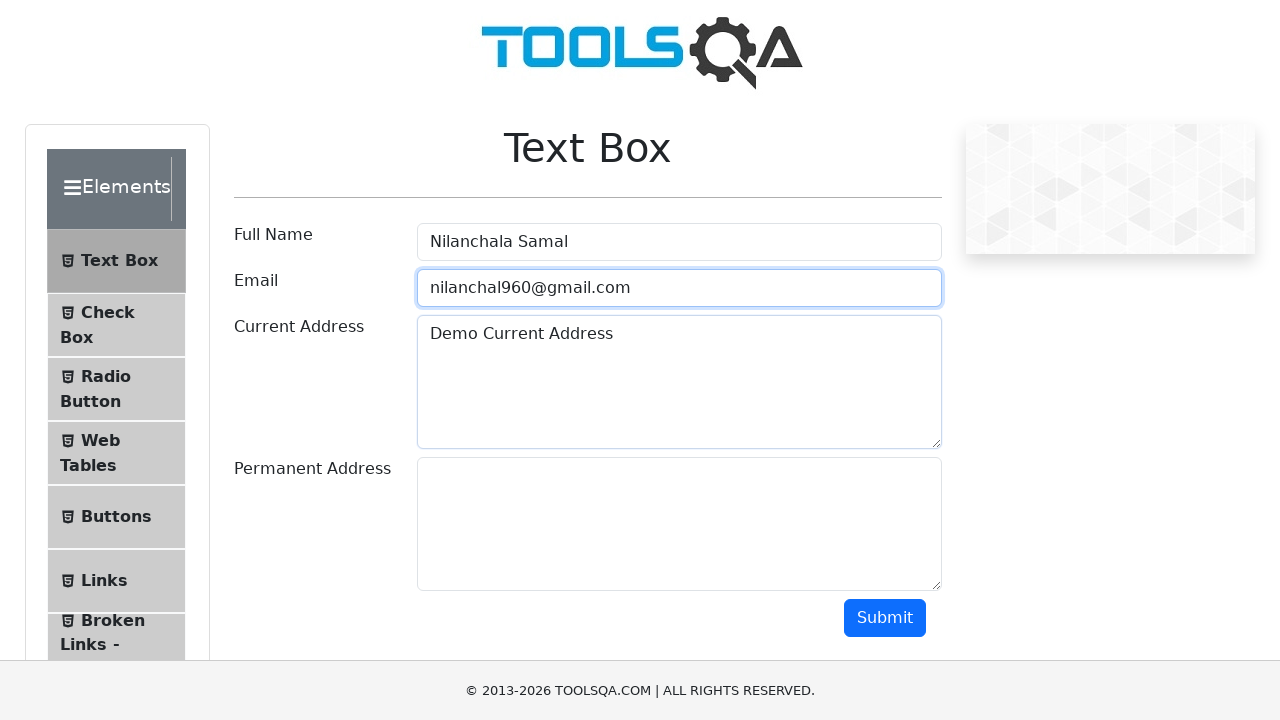

Filled permanentAddress field with 'Demo Permanent Address' on //textarea[@id='permanentAddress']
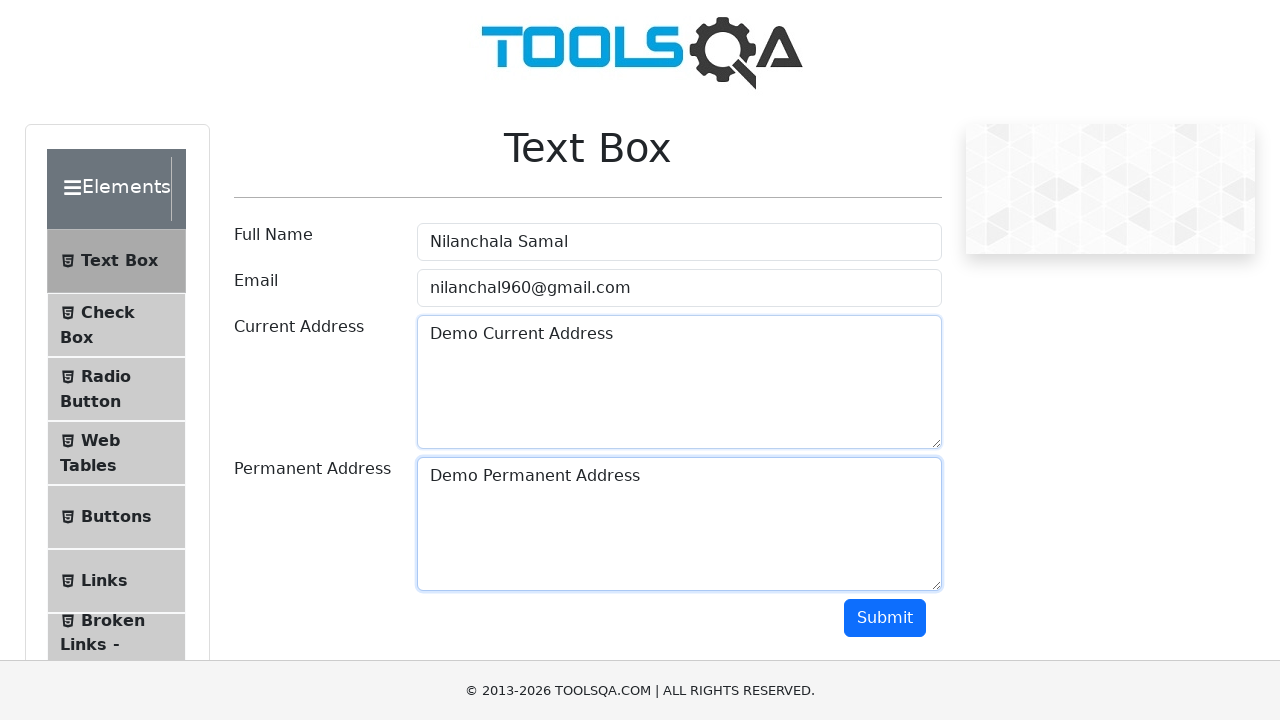

Clicked submit button to submit the form at (885, 618) on xpath=//button[@id='submit']
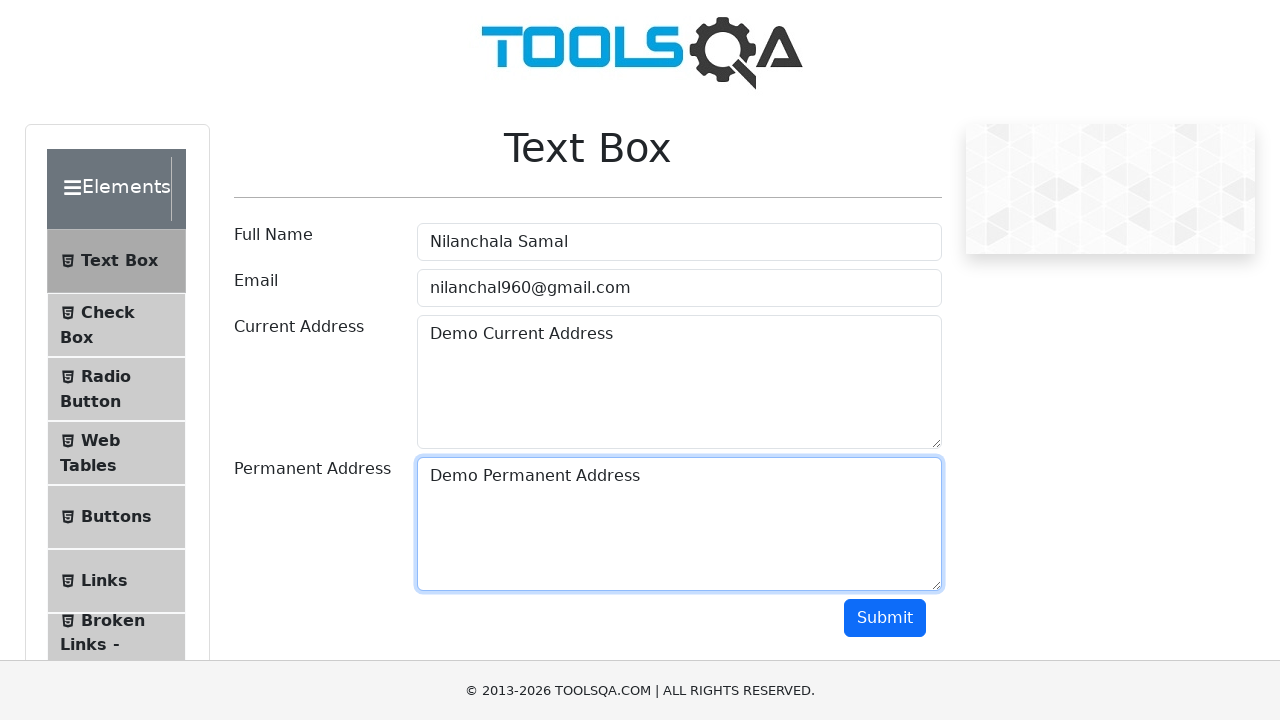

Clicked Alerts, Frame & Windows section at (107, 360) on xpath=//div[normalize-space()='Alerts, Frame & Windows']
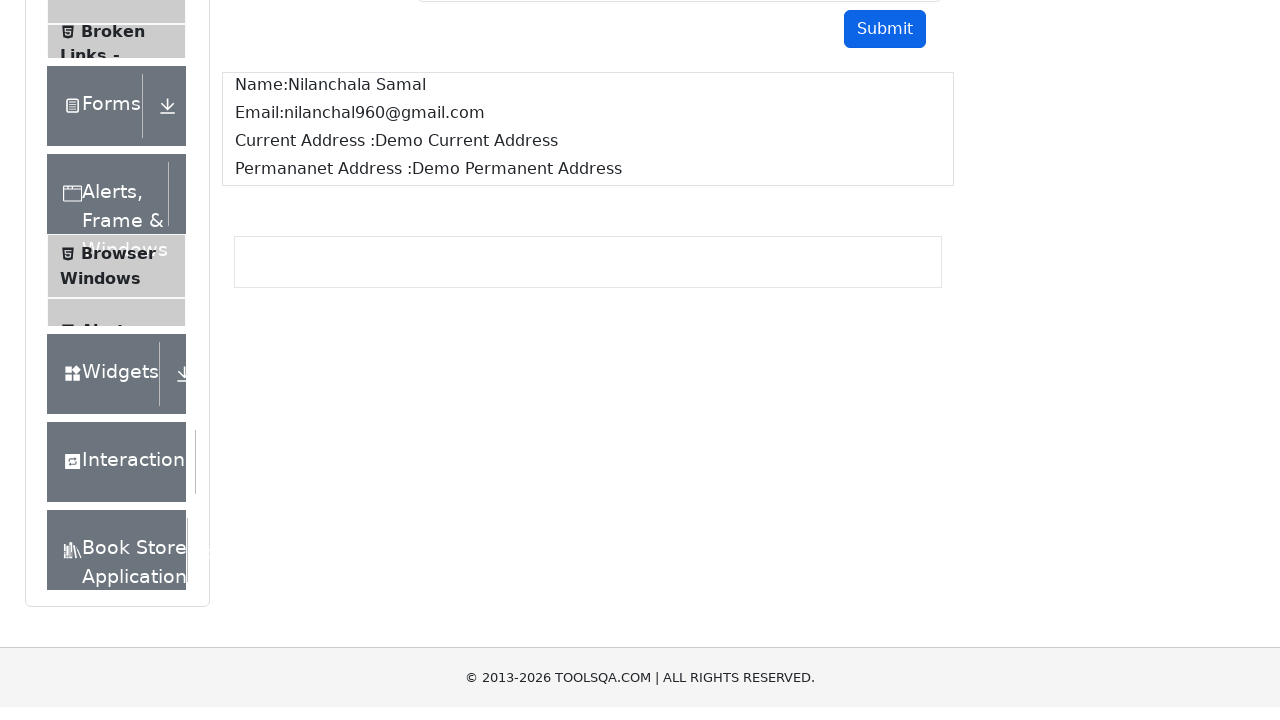

Frames option loaded
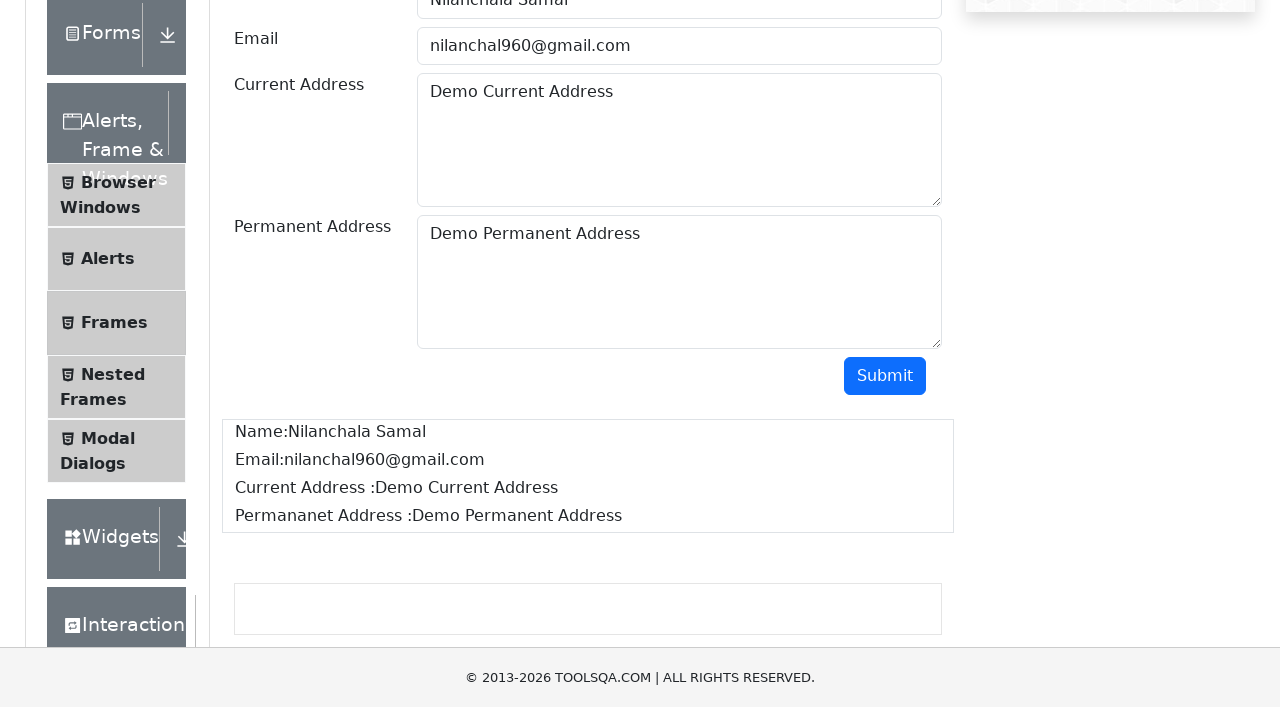

Clicked Frames option at (114, 336) on xpath=//span[normalize-space()='Frames']
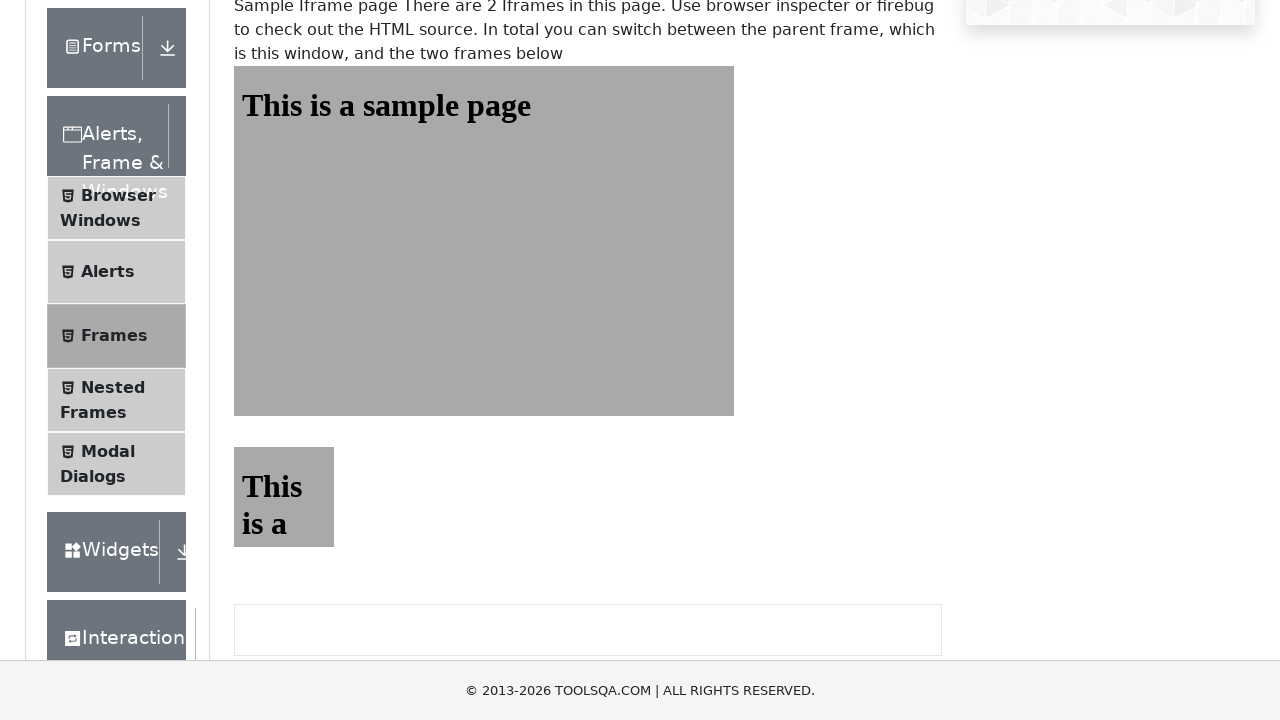

Frame1 content loaded and verified
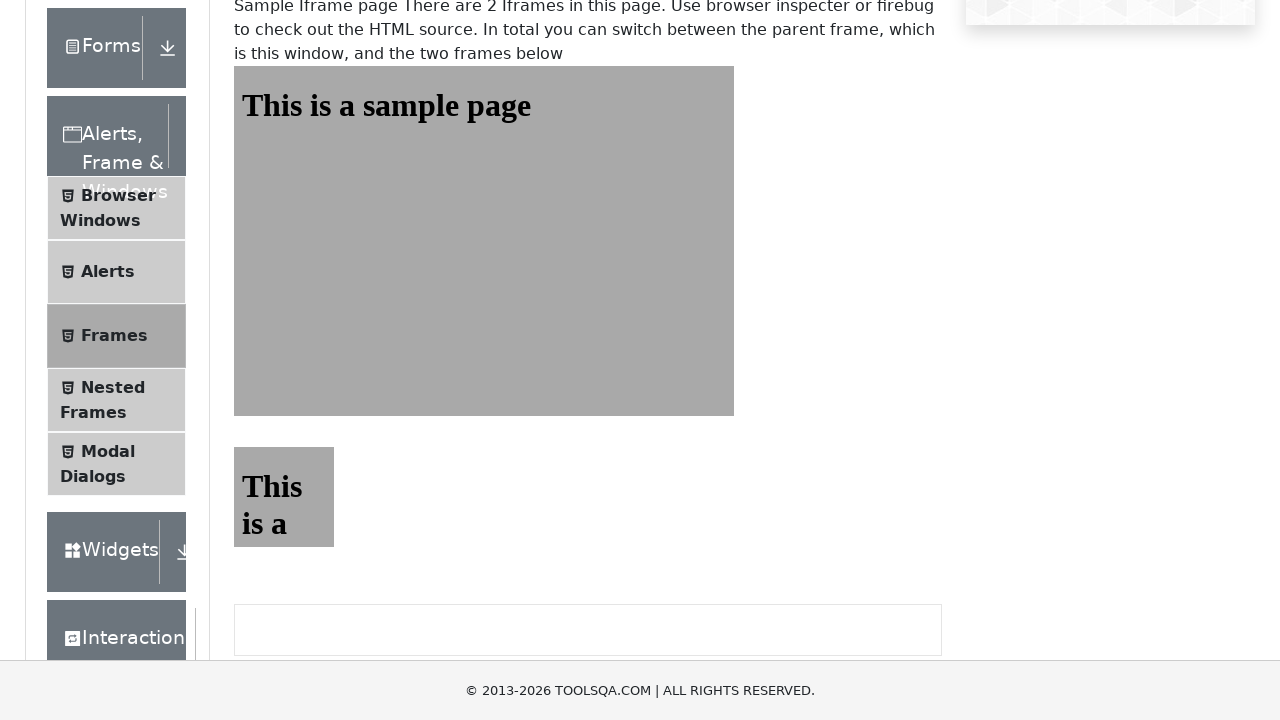

Frame2 content loaded and verified
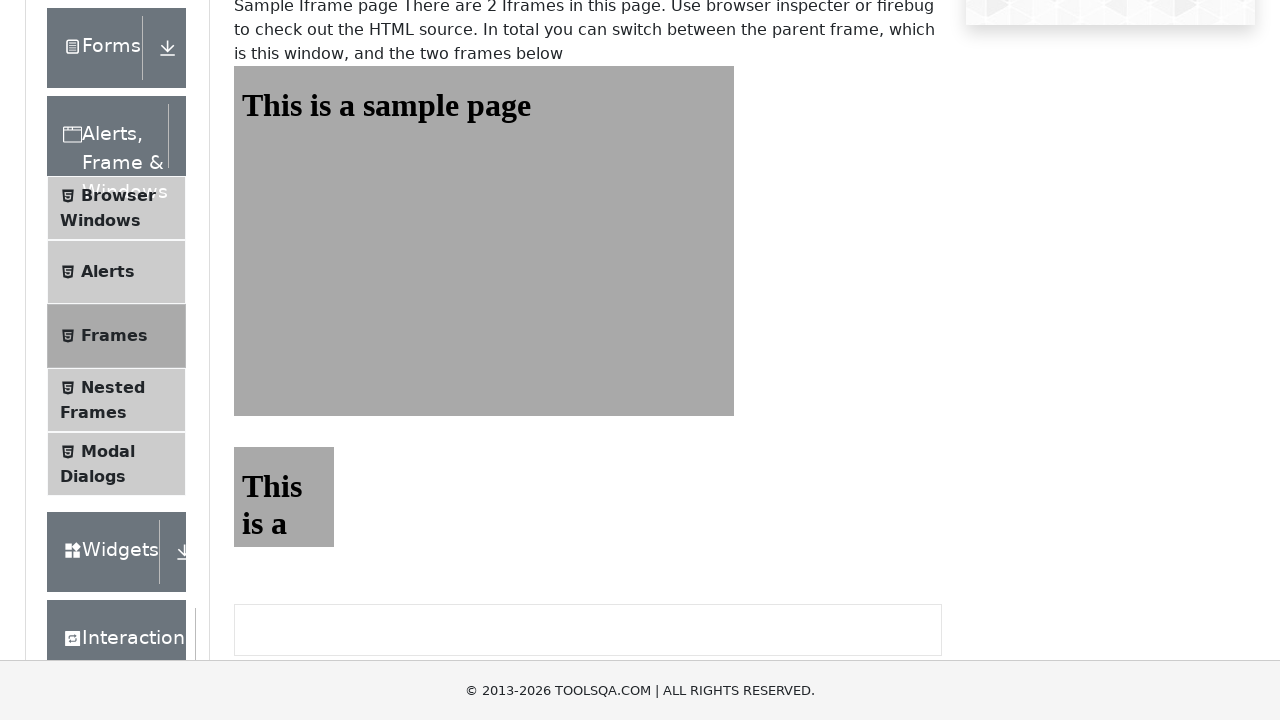

Clicked Alerts section at (108, 272) on xpath=//span[normalize-space()='Alerts']
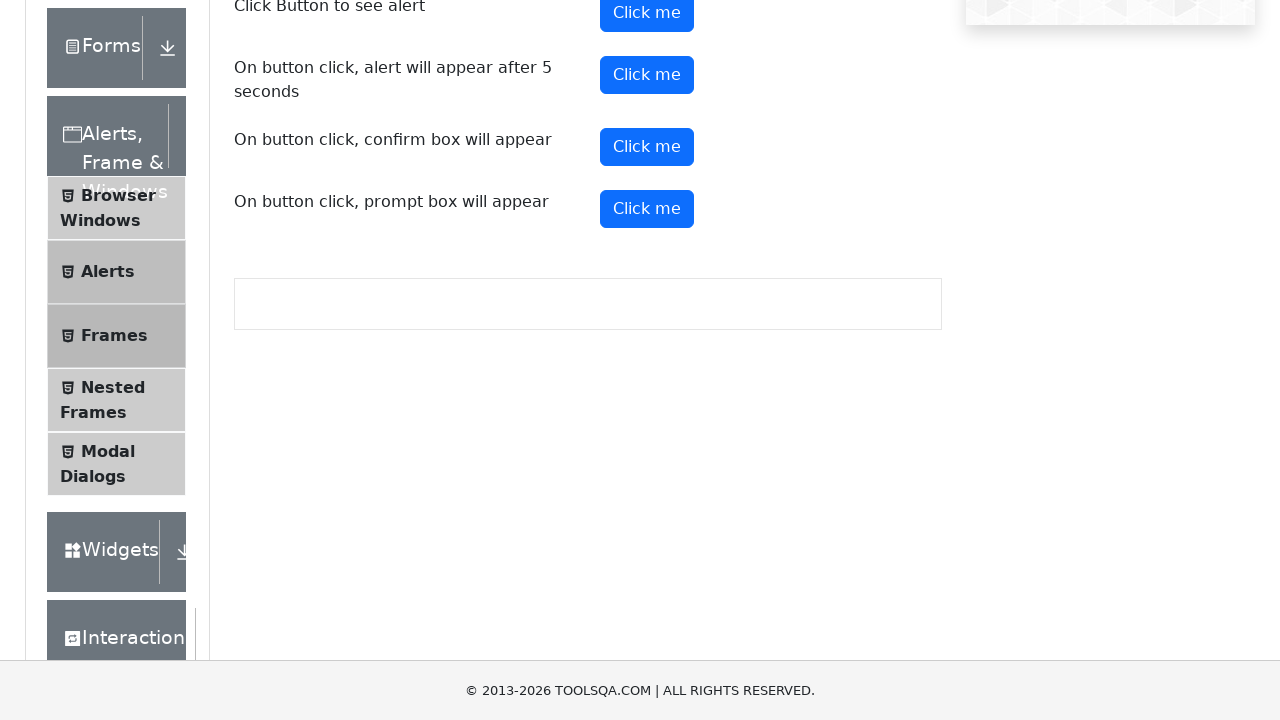

Clicked button to trigger simple alert at (647, 19) on xpath=//button[@id='alertButton']
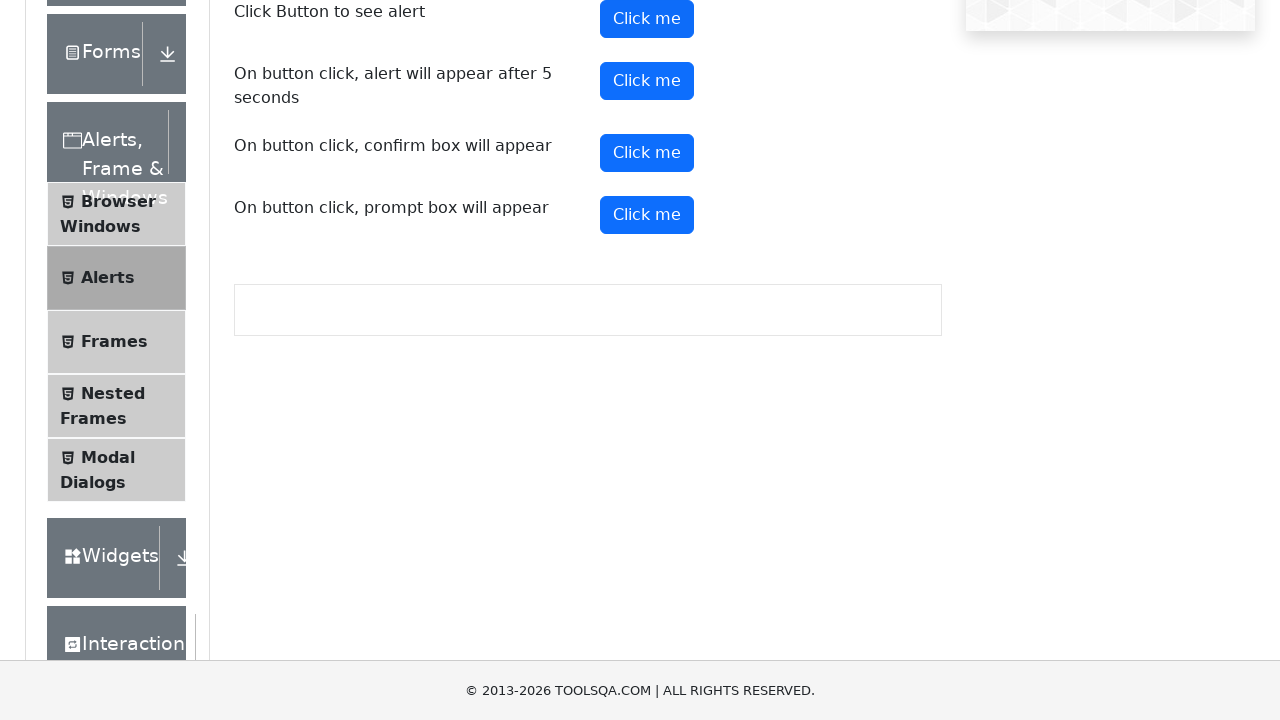

Accepted simple alert dialog
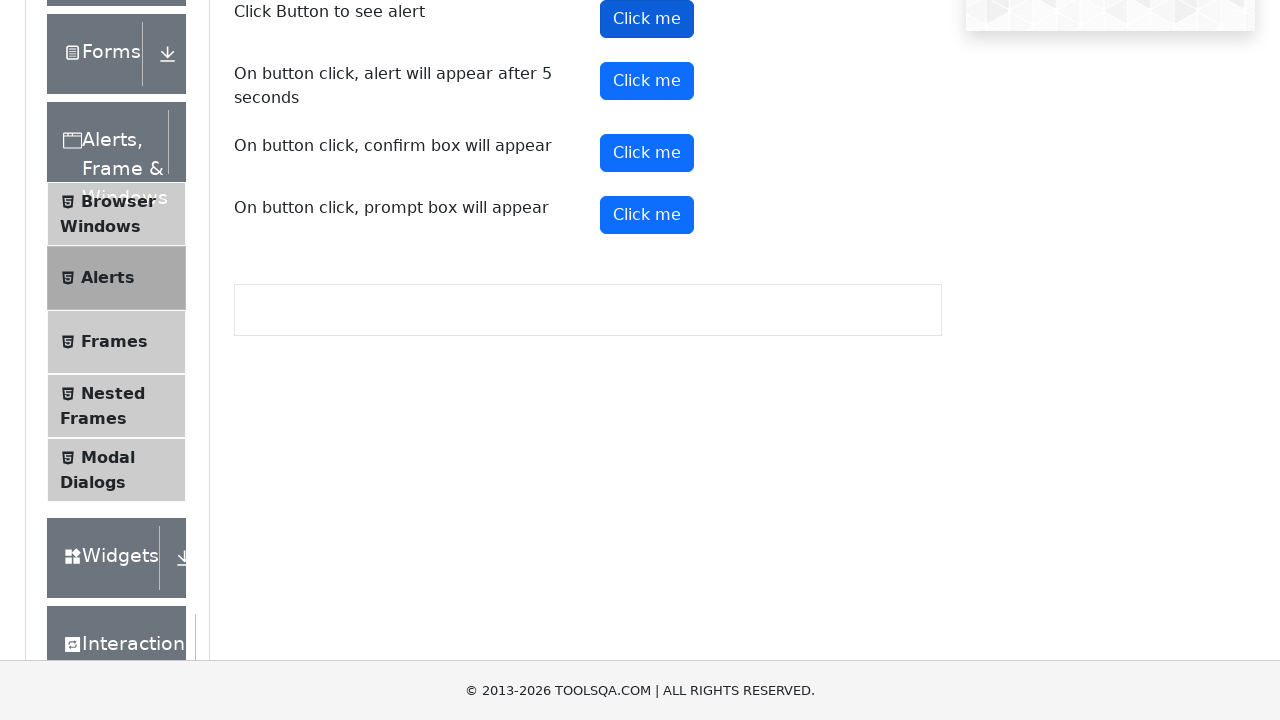

Scrolled confirm button into view
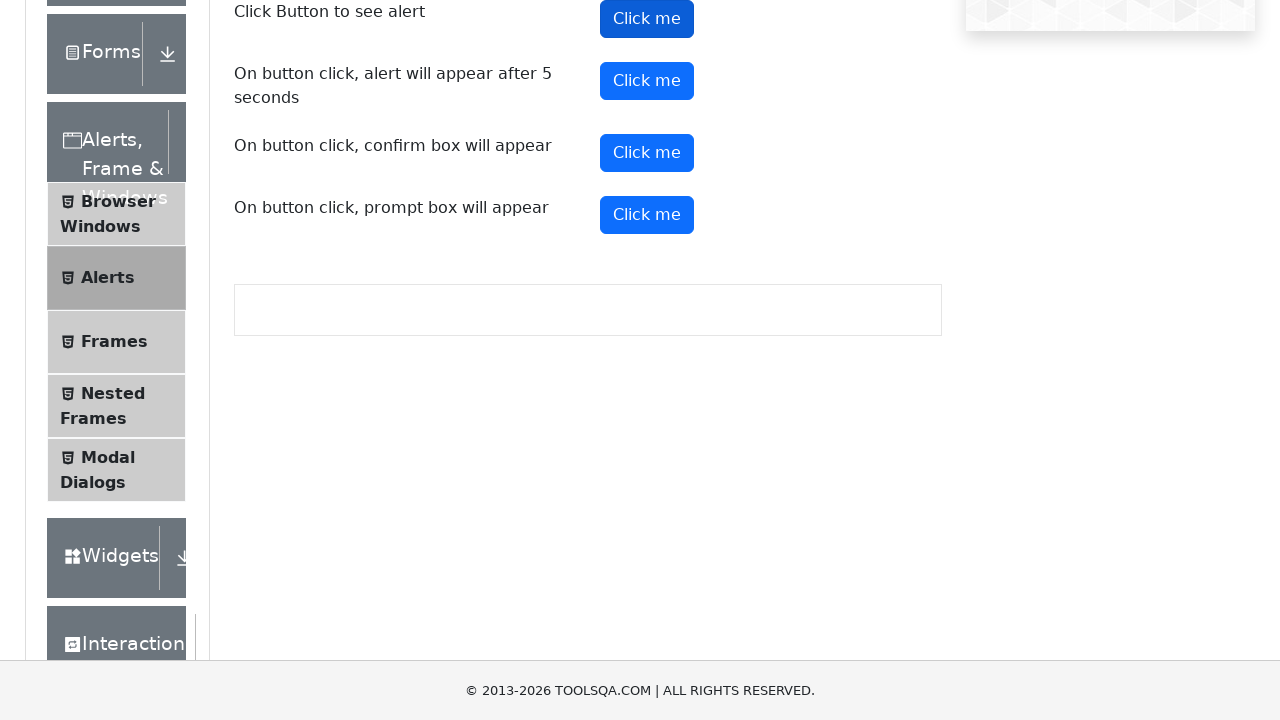

Clicked button to trigger confirm alert at (647, 153) on xpath=//button[@id='confirmButton']
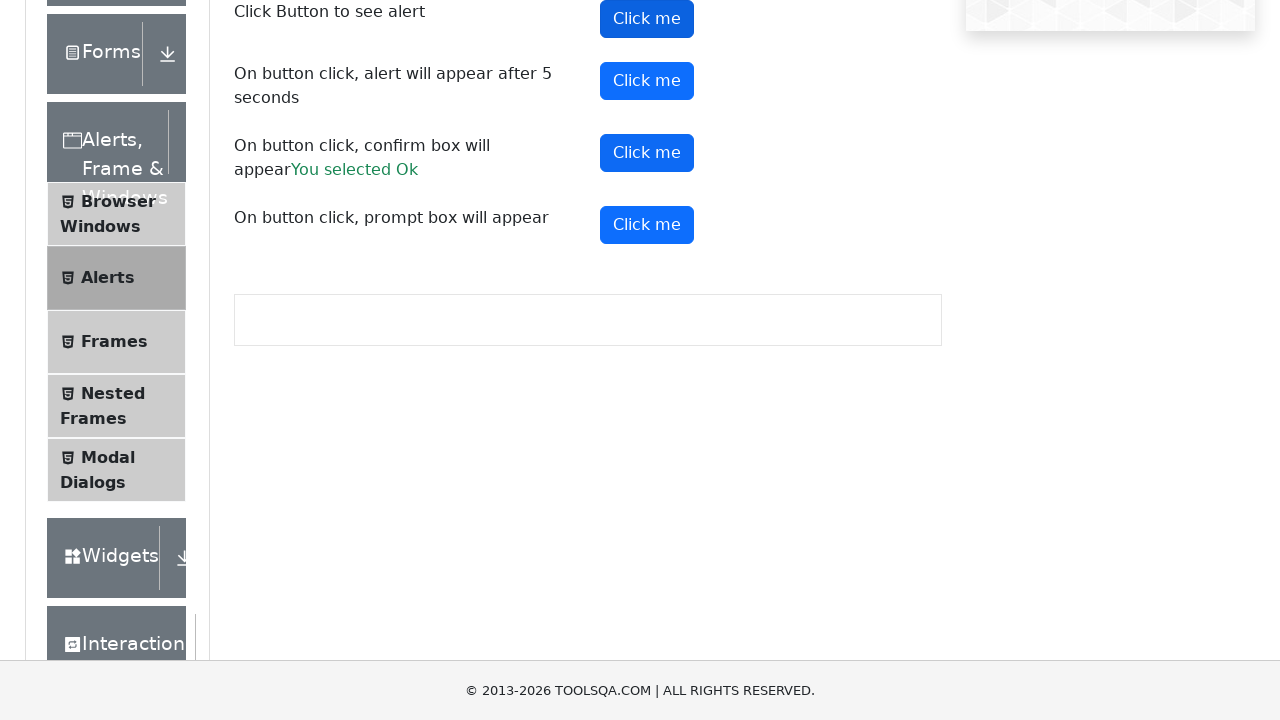

Set up prompt dialog handler to accept with 'Nilanchala'
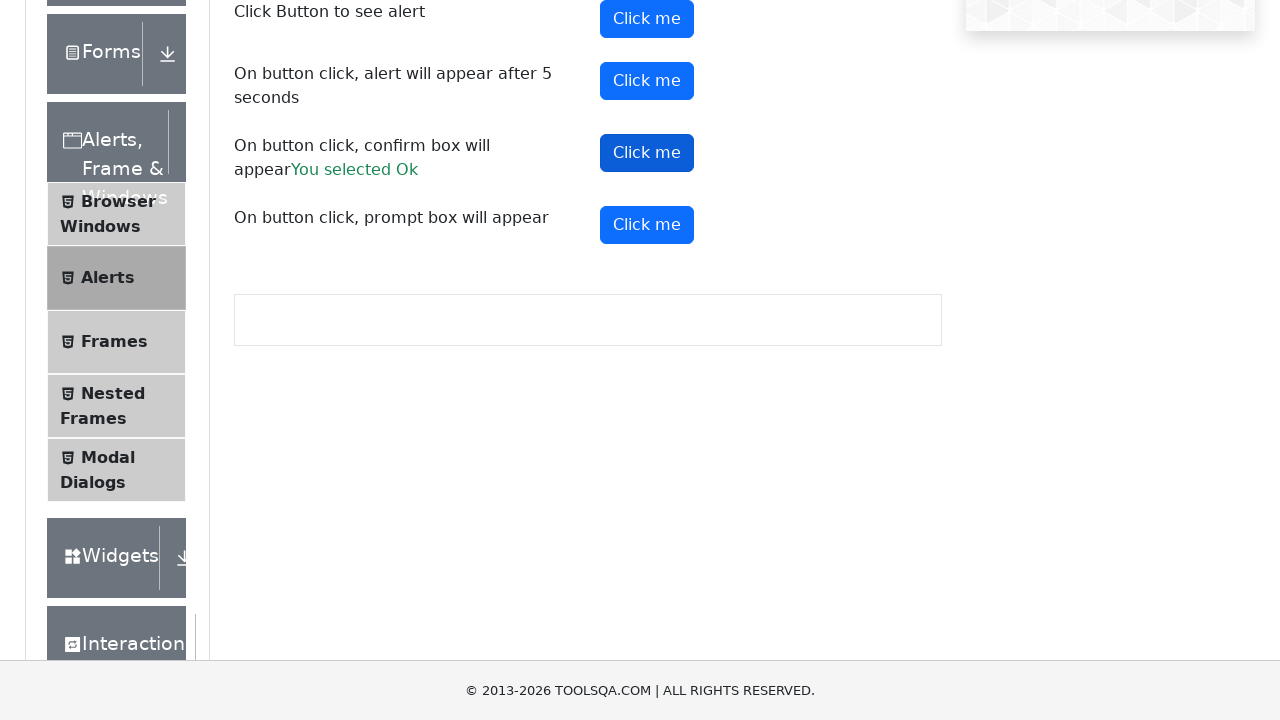

Clicked button to trigger prompt alert at (647, 225) on xpath=//button[@id='promtButton']
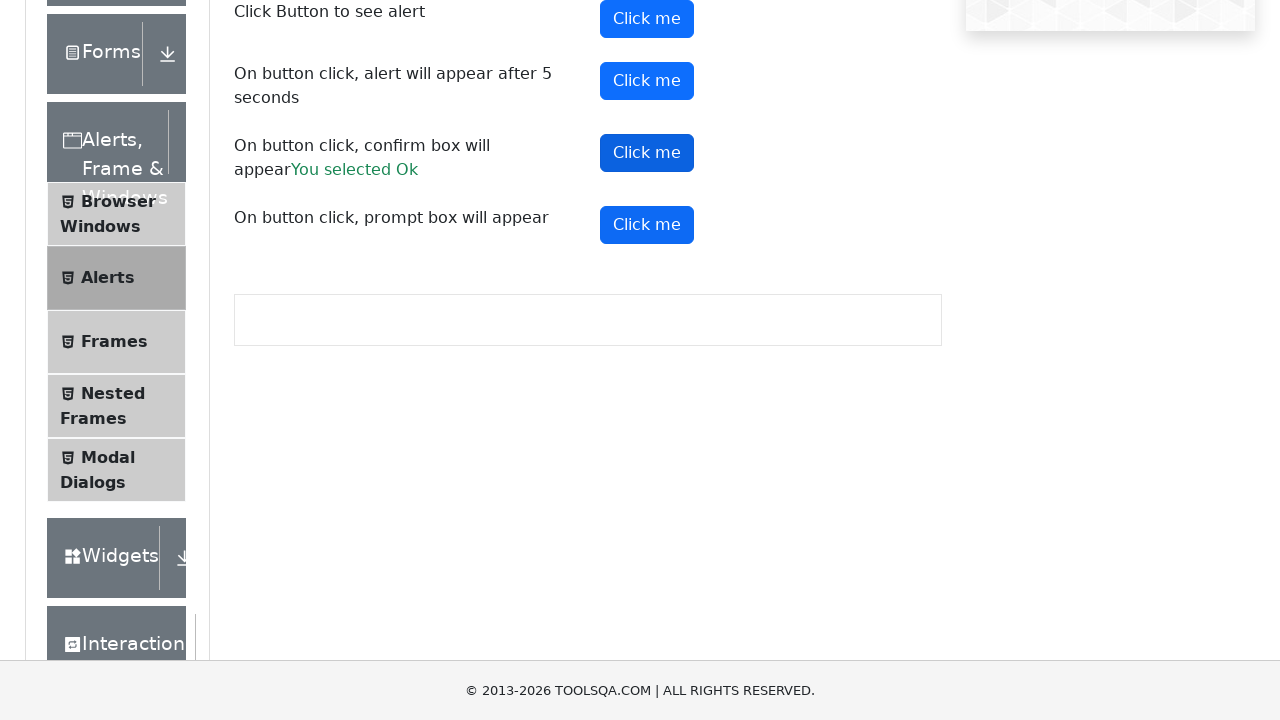

Clicked Browser Windows section at (118, 202) on xpath=//span[normalize-space()='Browser Windows']
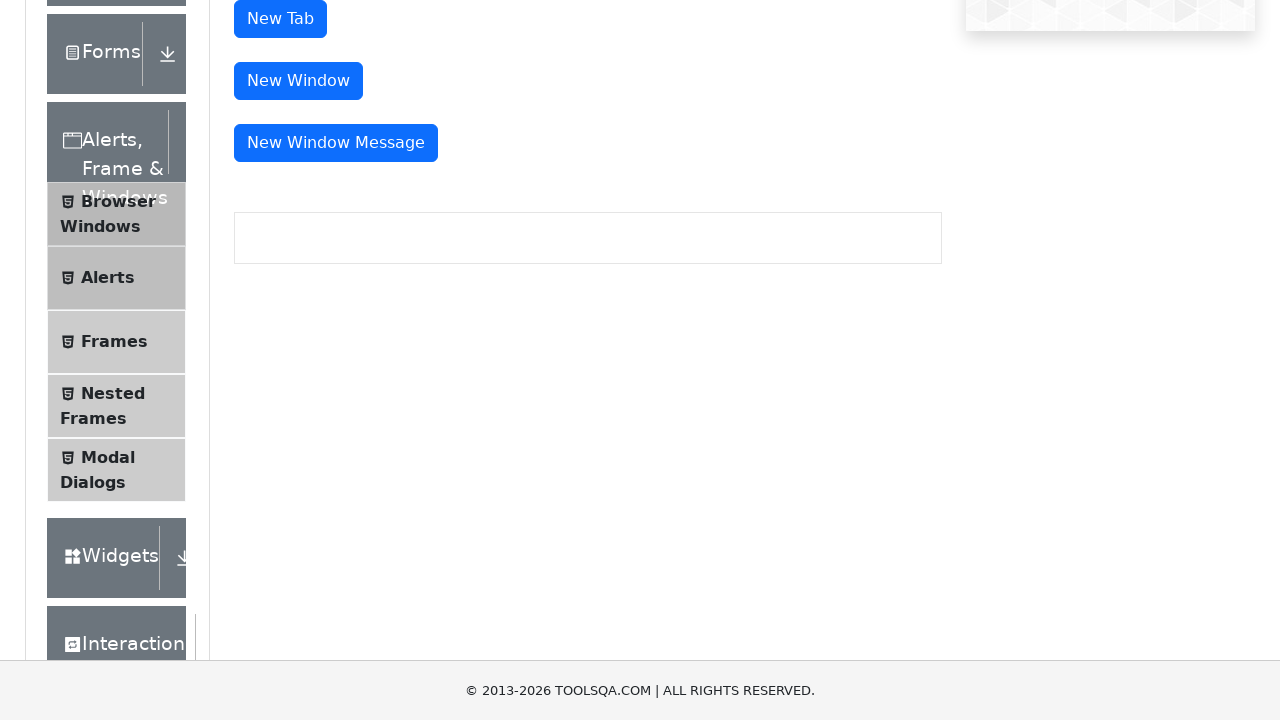

Clicked button to open new tab at (280, 19) on xpath=//button[@id='tabButton']
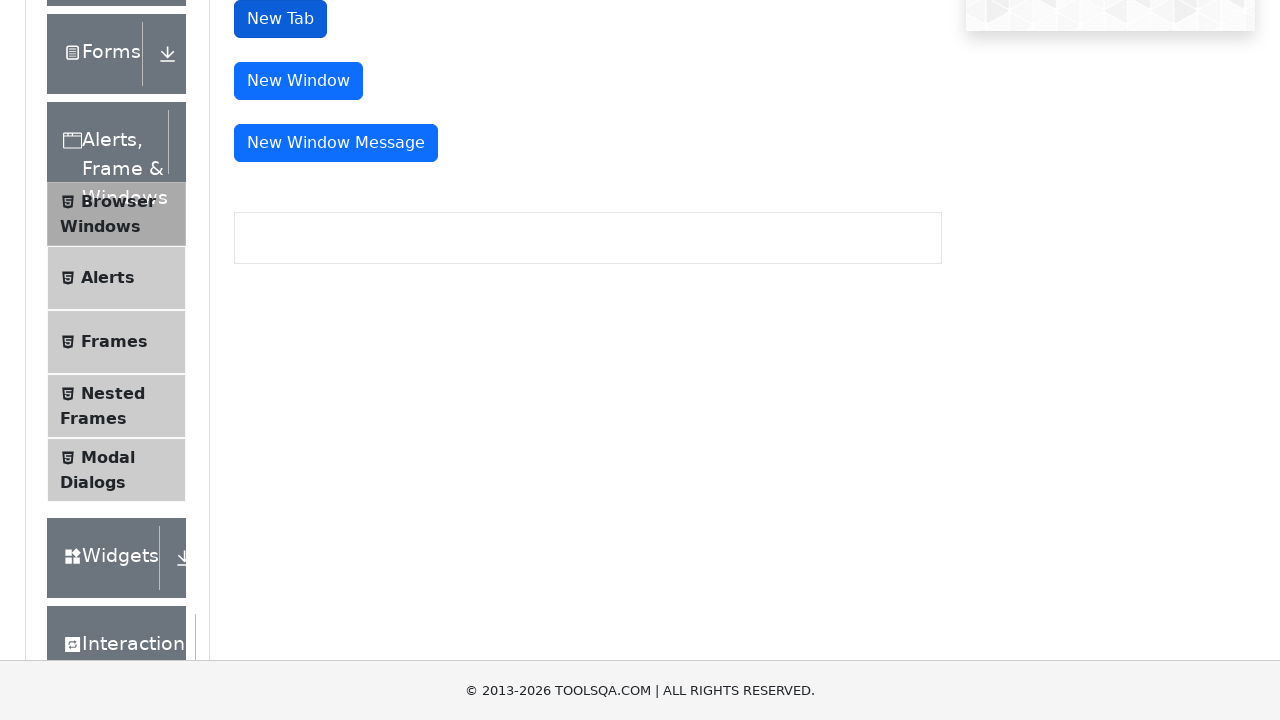

New tab opened and content verified
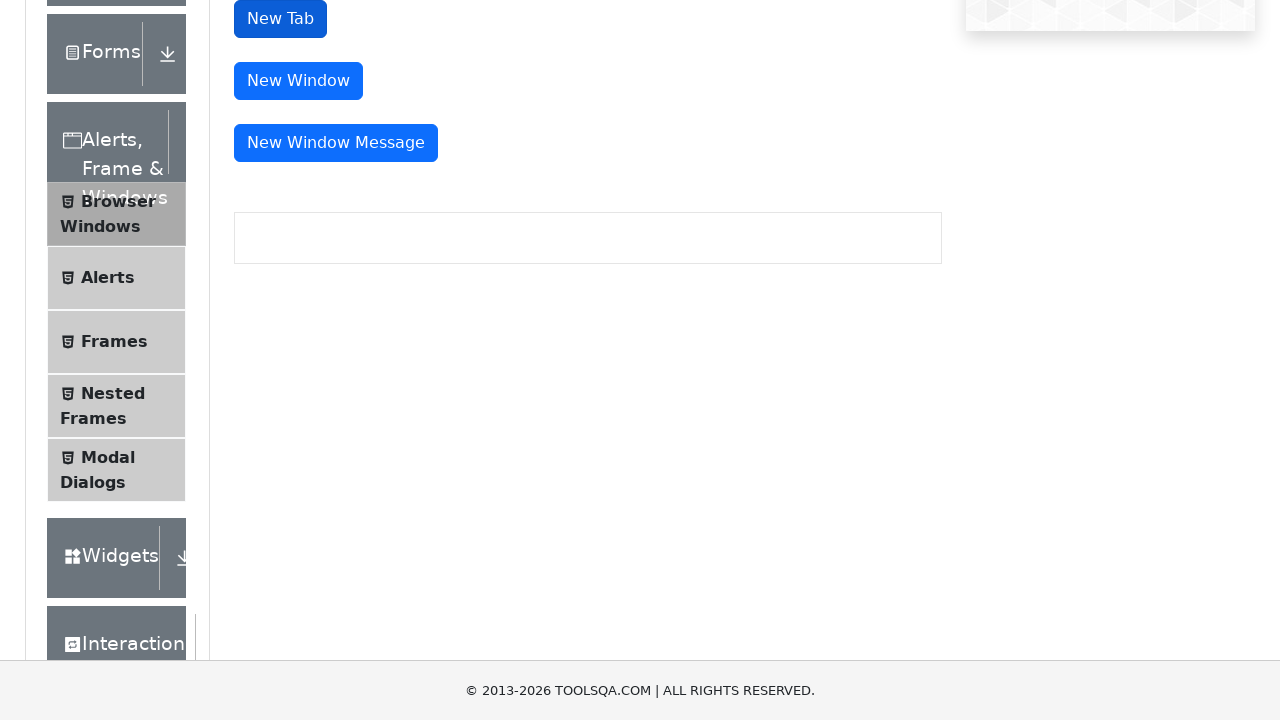

Closed new tab
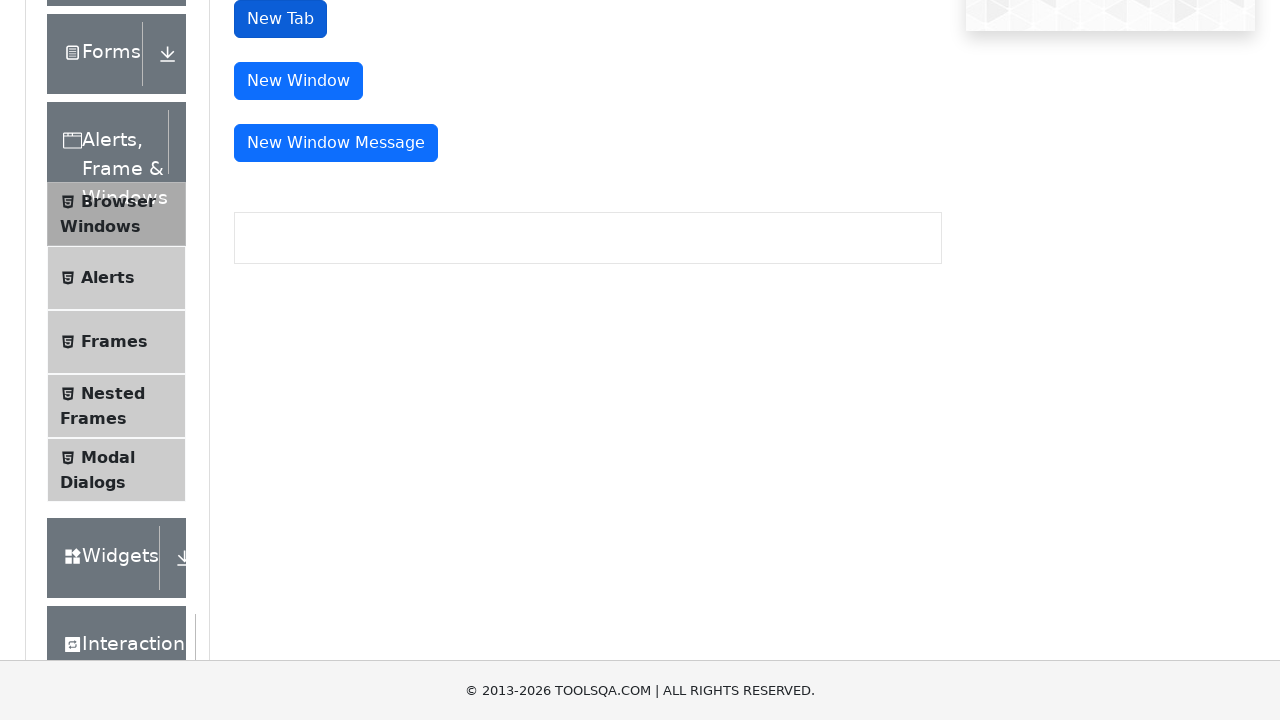

Clicked button to open new window at (298, 81) on xpath=//button[@id='windowButton']
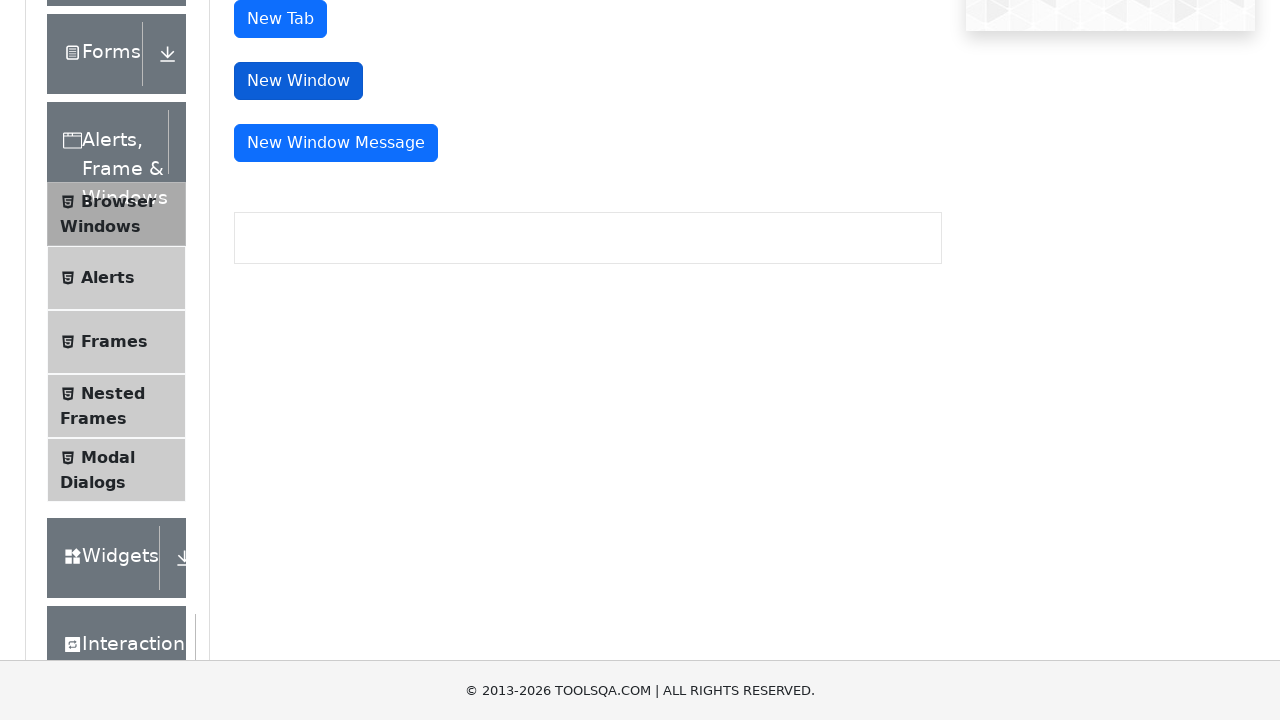

New window opened and content verified
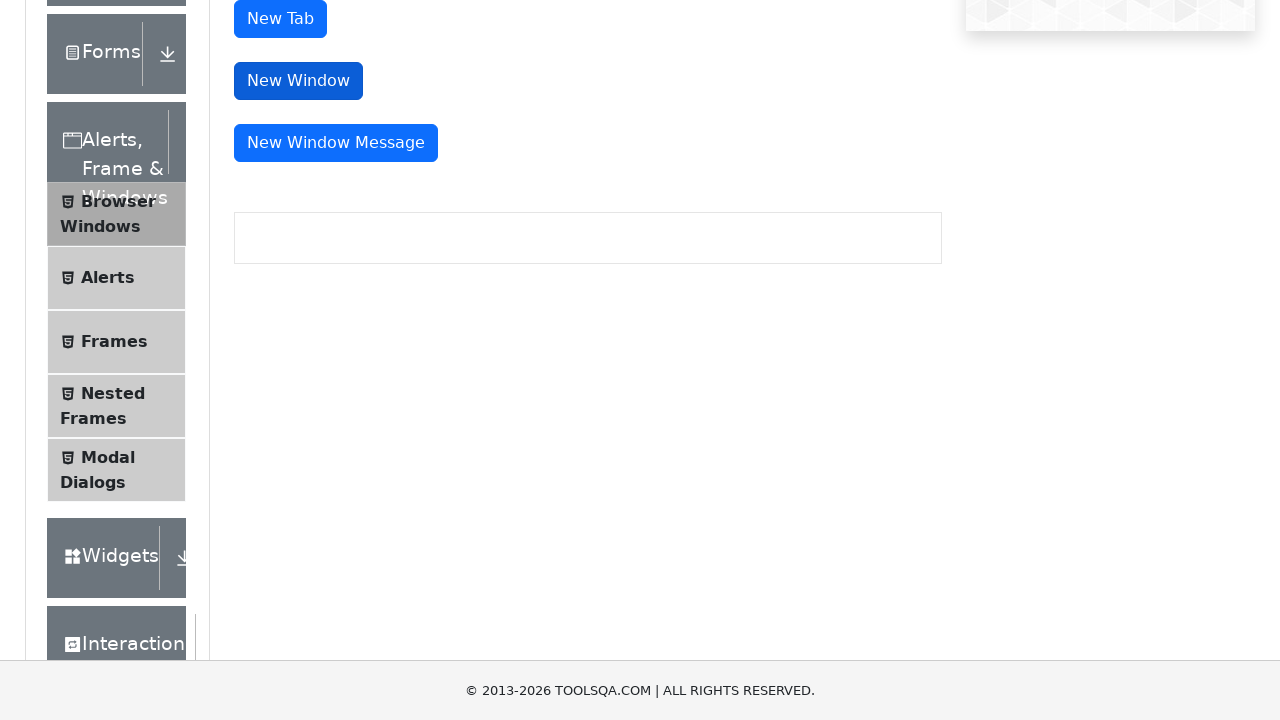

Closed new window
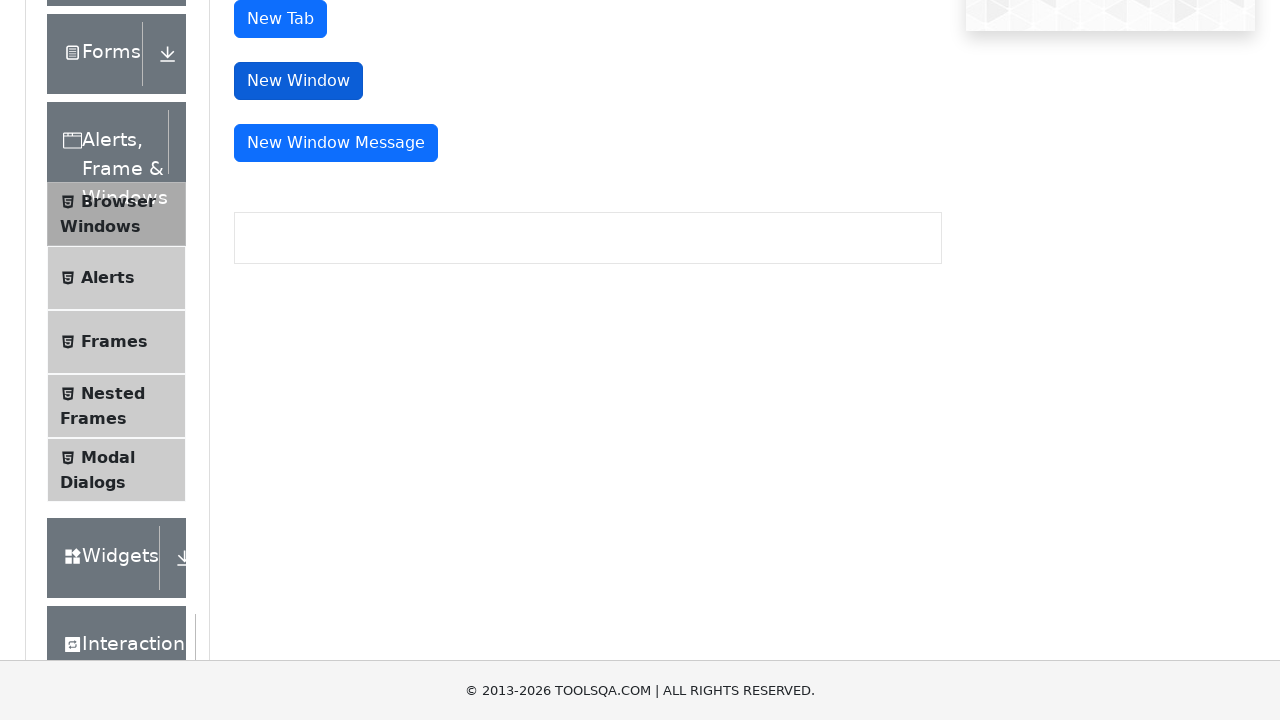

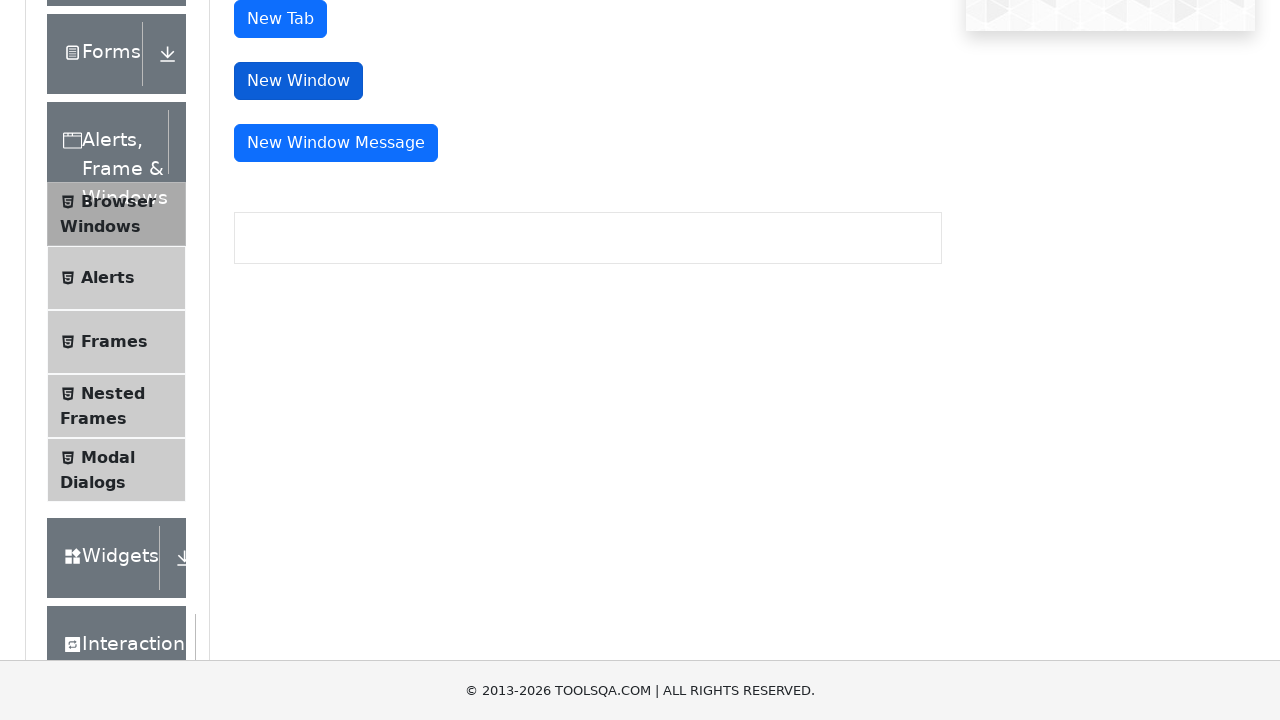